Tests that login fails with an invalid username and valid password, verifying the error message is displayed.

Starting URL: https://www.saucedemo.com/

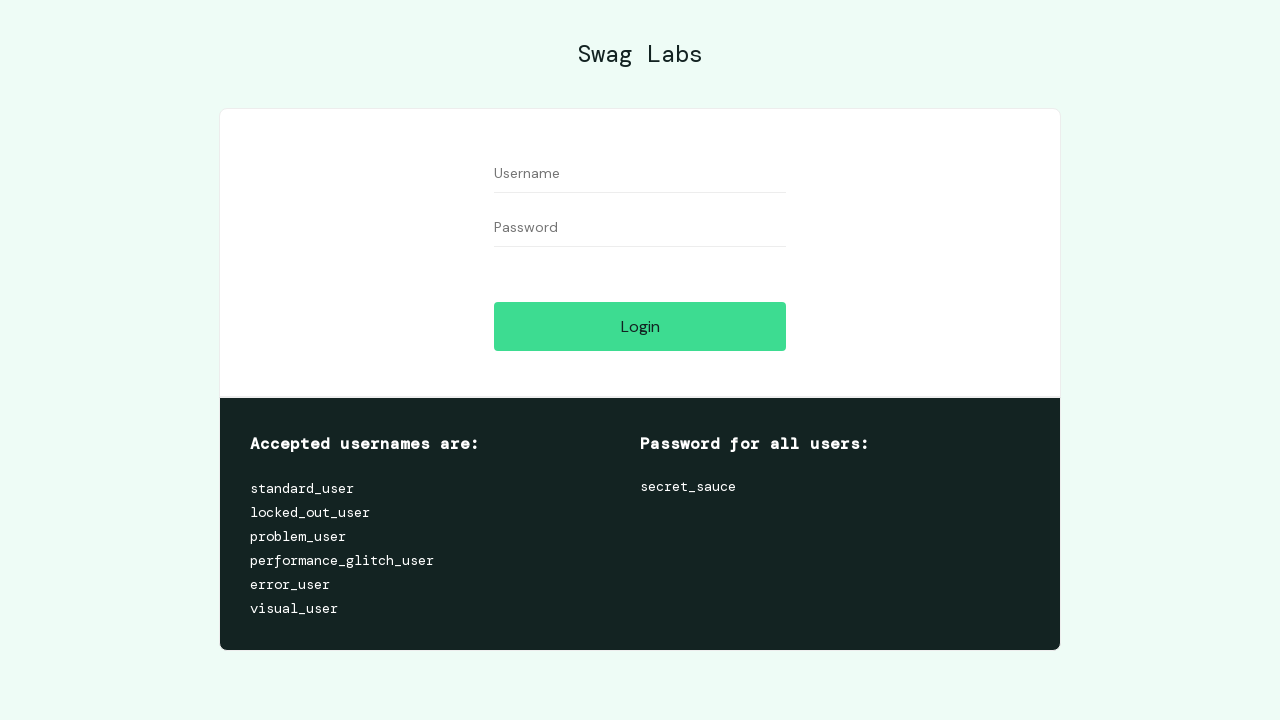

Filled username field with invalid username 'invalidusername' on #user-name
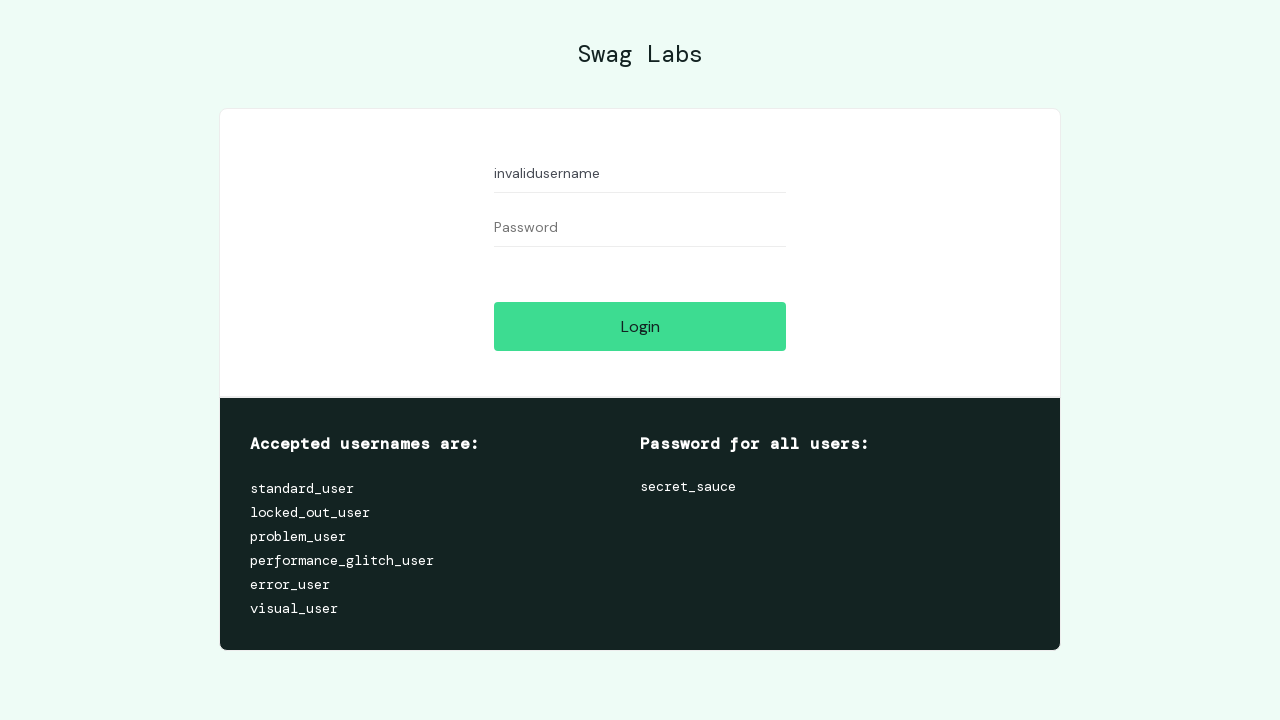

Filled password field with valid password 'secret_sauce' on #password
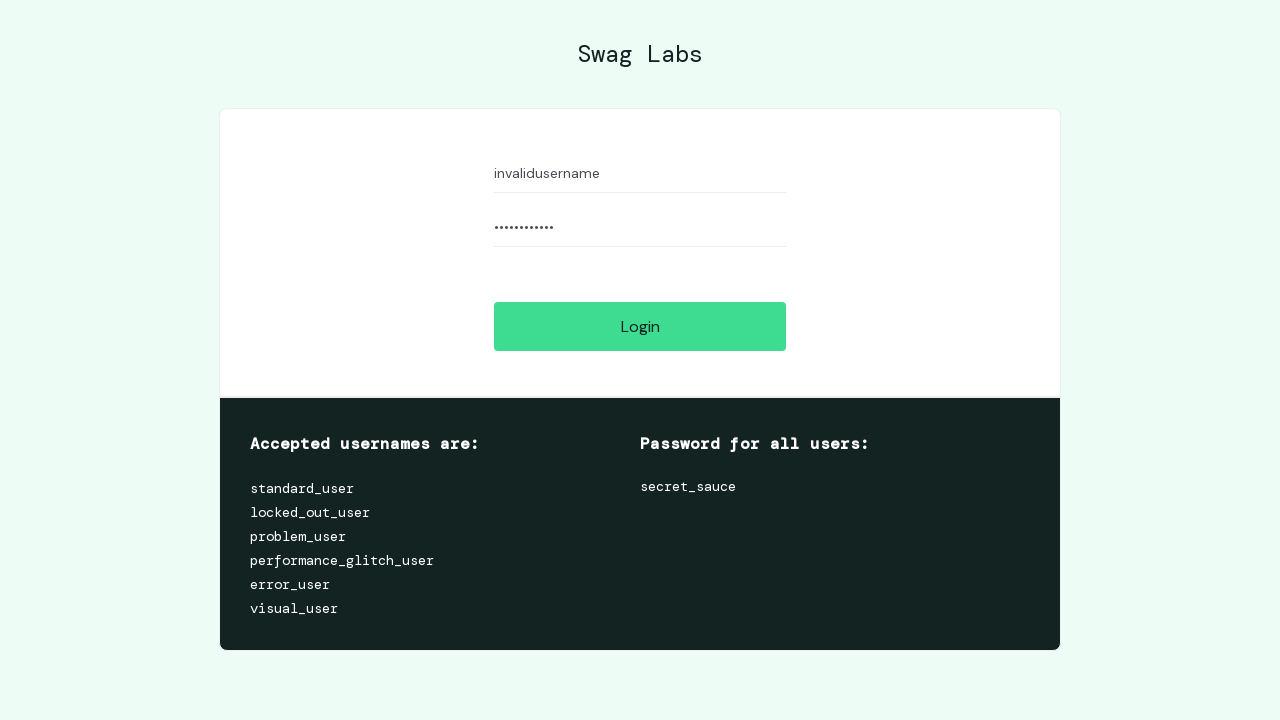

Clicked login button at (640, 326) on #login-button
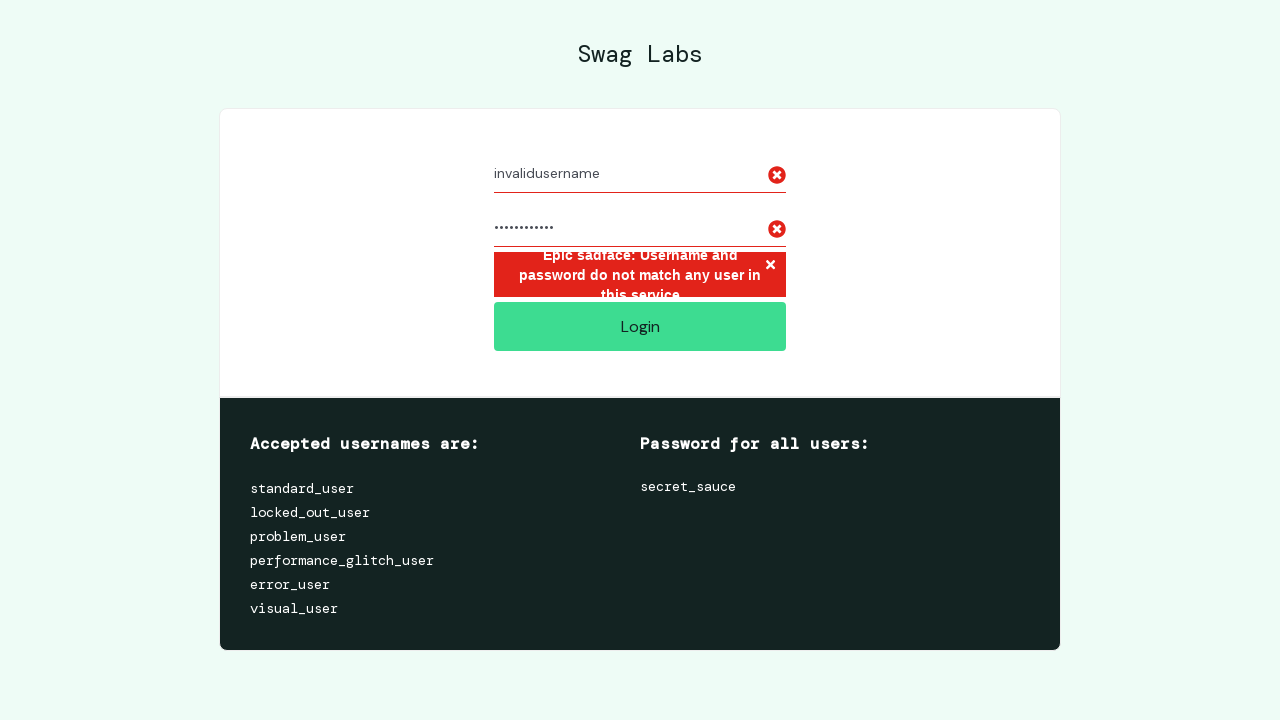

Verified user is still on login page (URL matches)
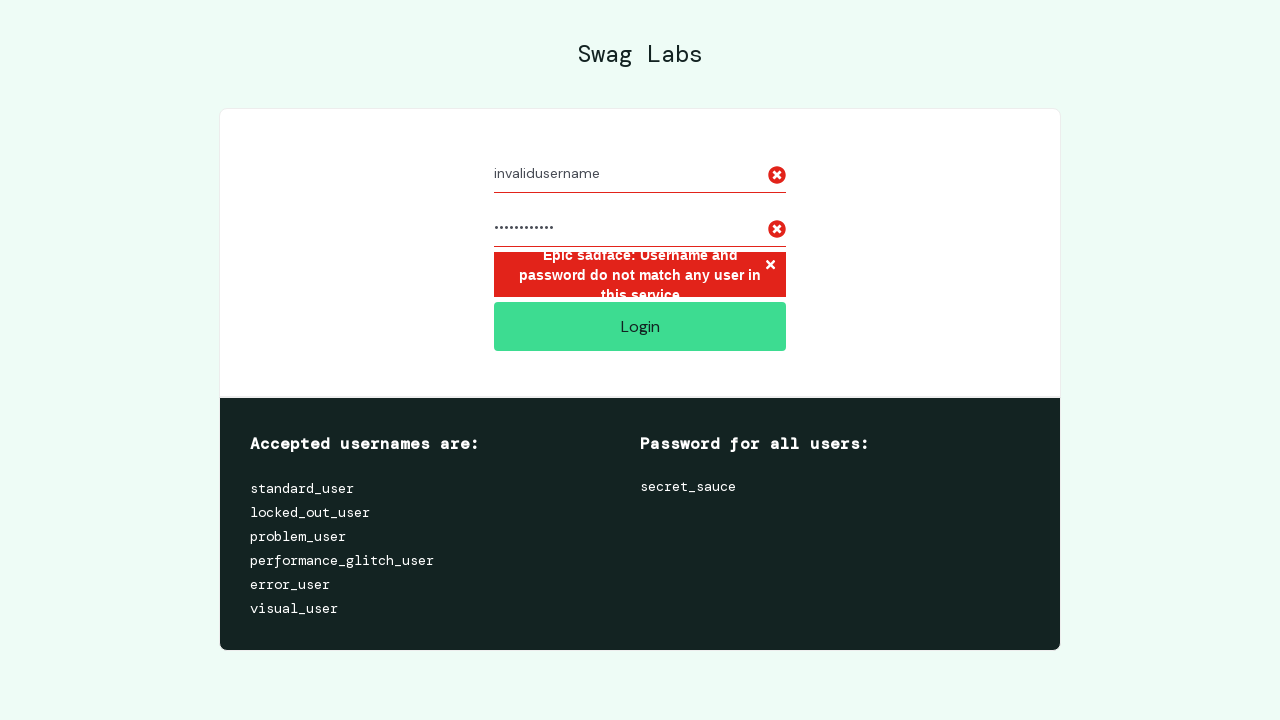

Located error message element
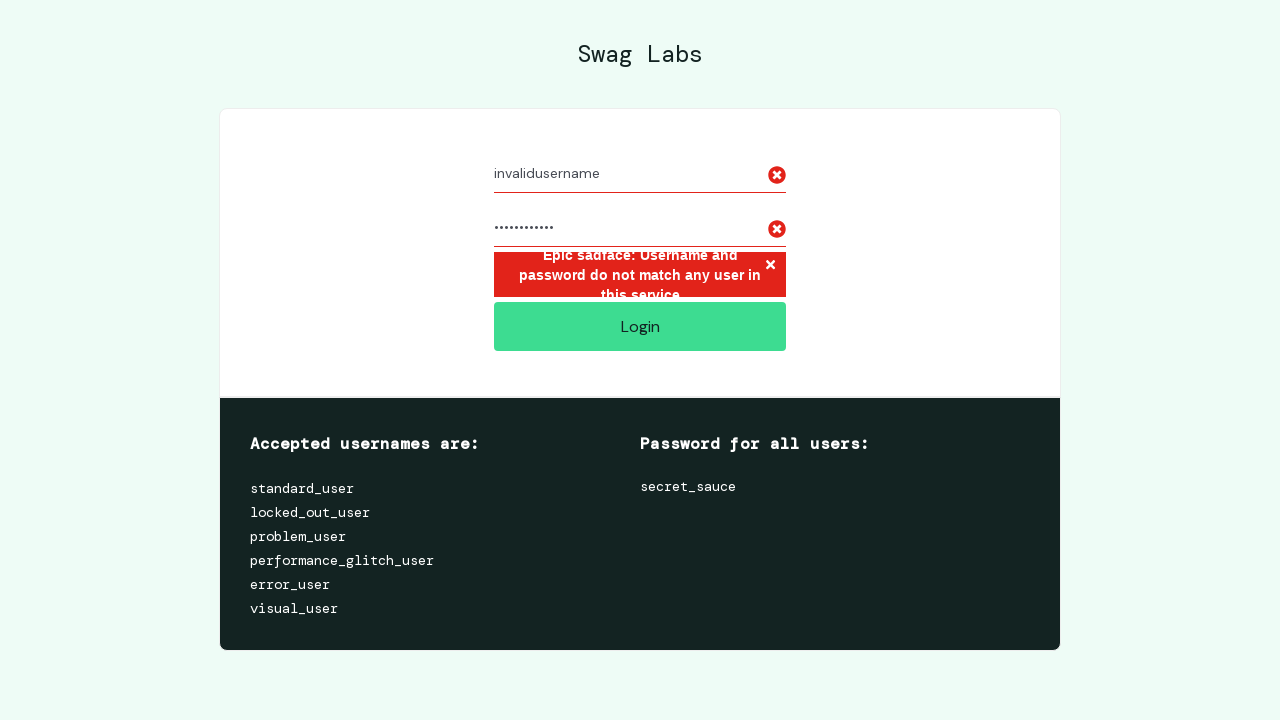

Verified error message displays 'Epic sadface: Username and password do not match any user in this service'
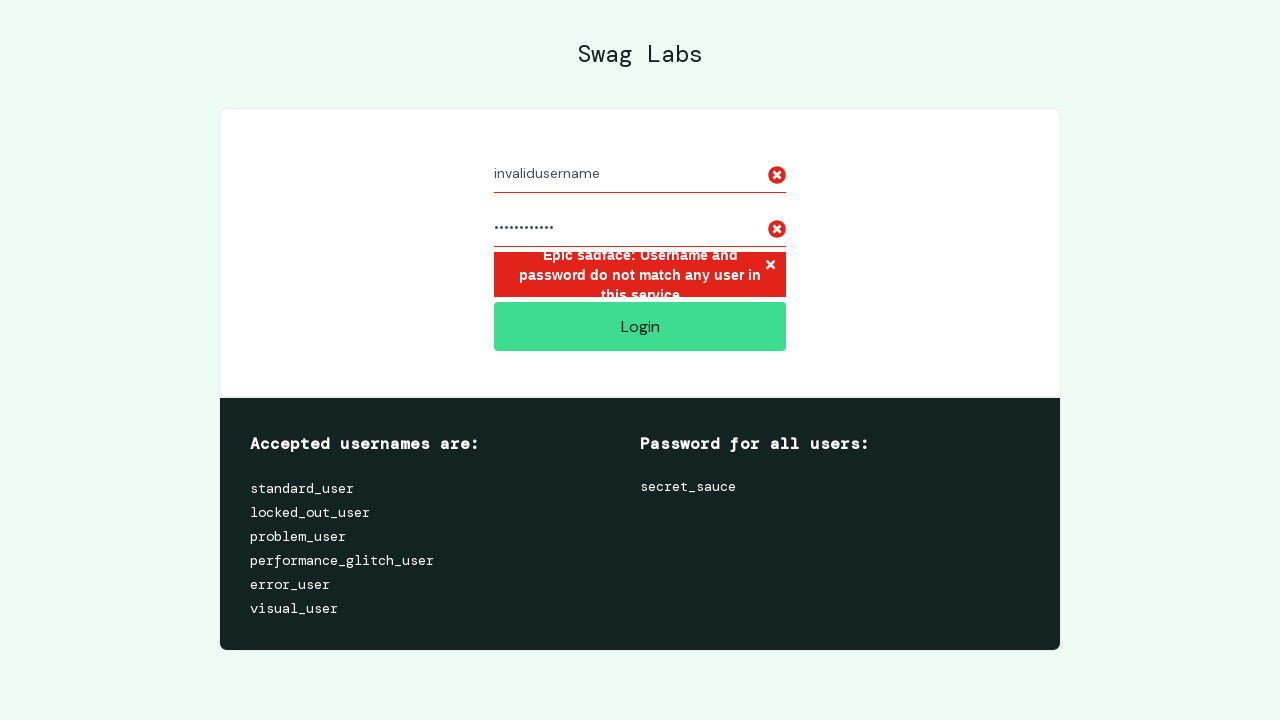

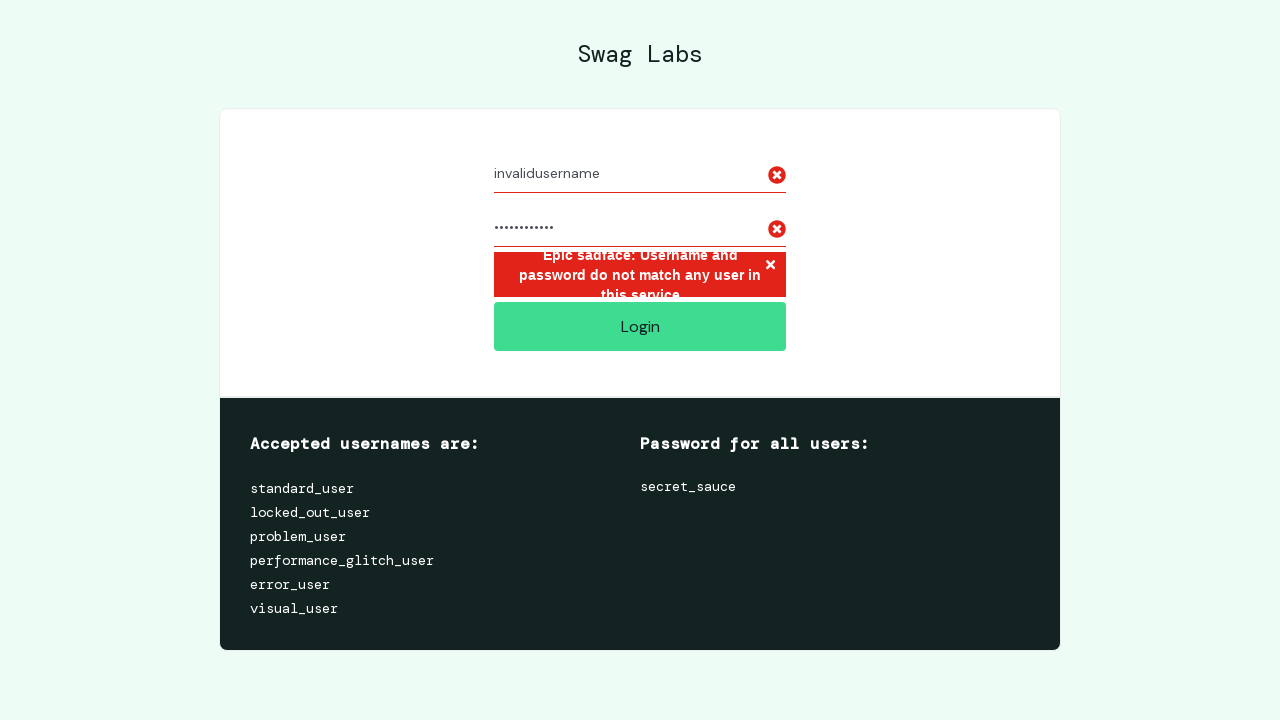